Tests dropdown selection functionality by selecting different options and verifying they are selected

Starting URL: https://the-internet.herokuapp.com/dropdown

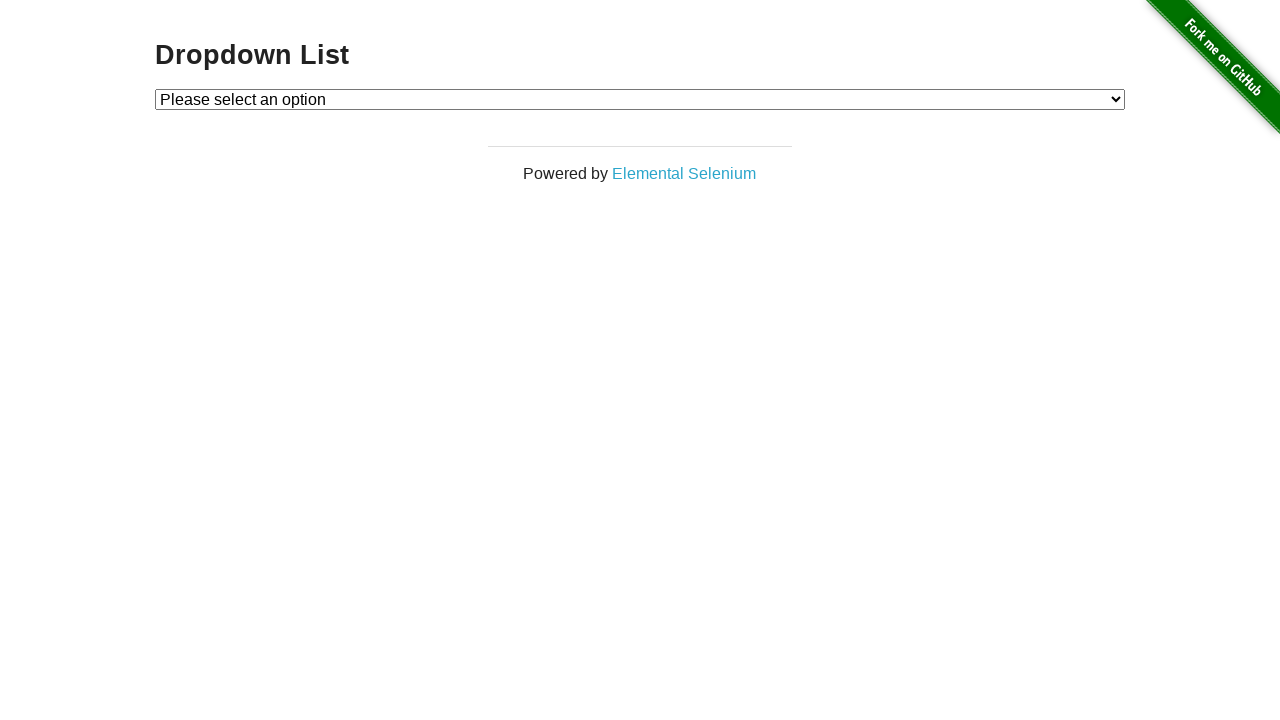

Located dropdown element with id 'dropdown'
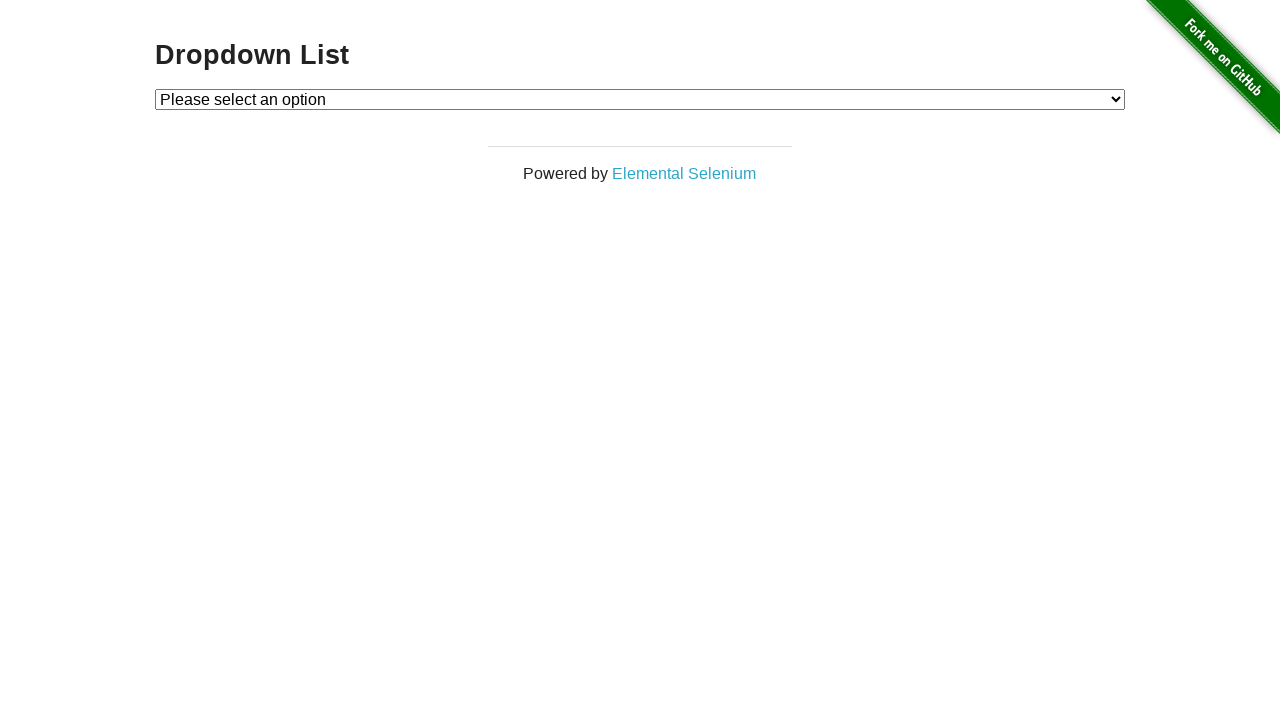

Selected option at index 1 from dropdown on select#dropdown
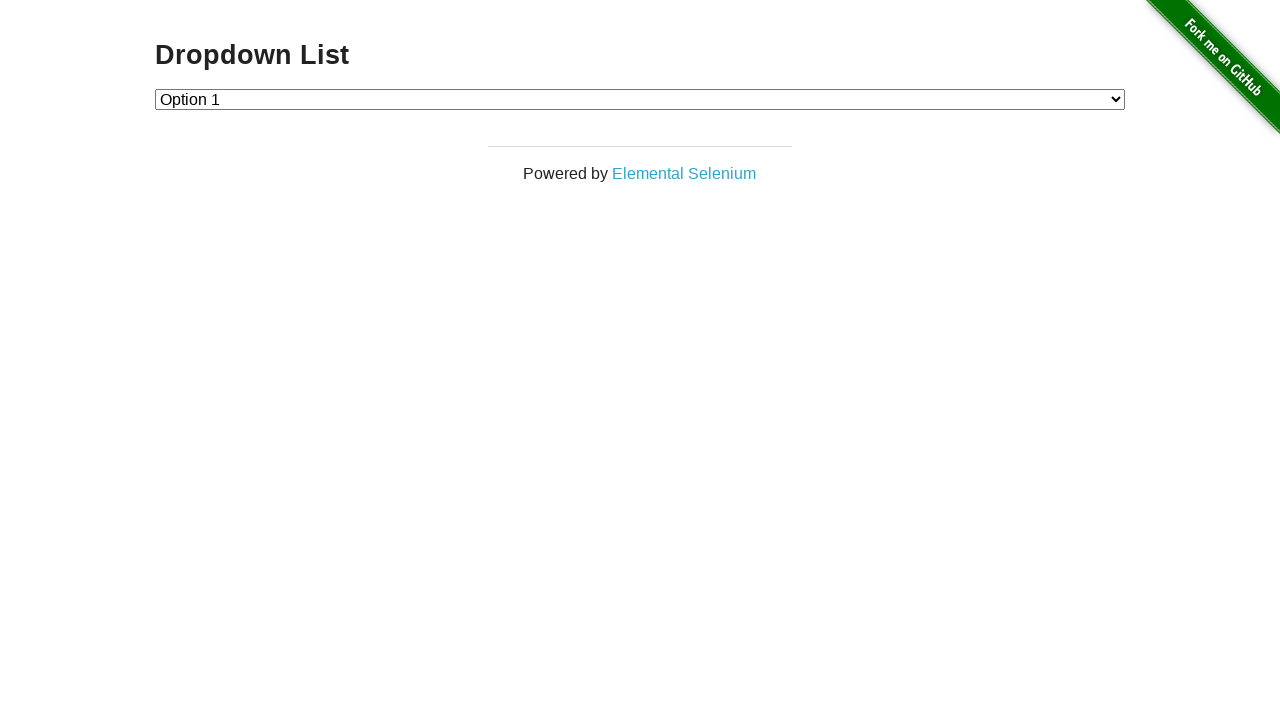

Selected option at index 2 from dropdown on select#dropdown
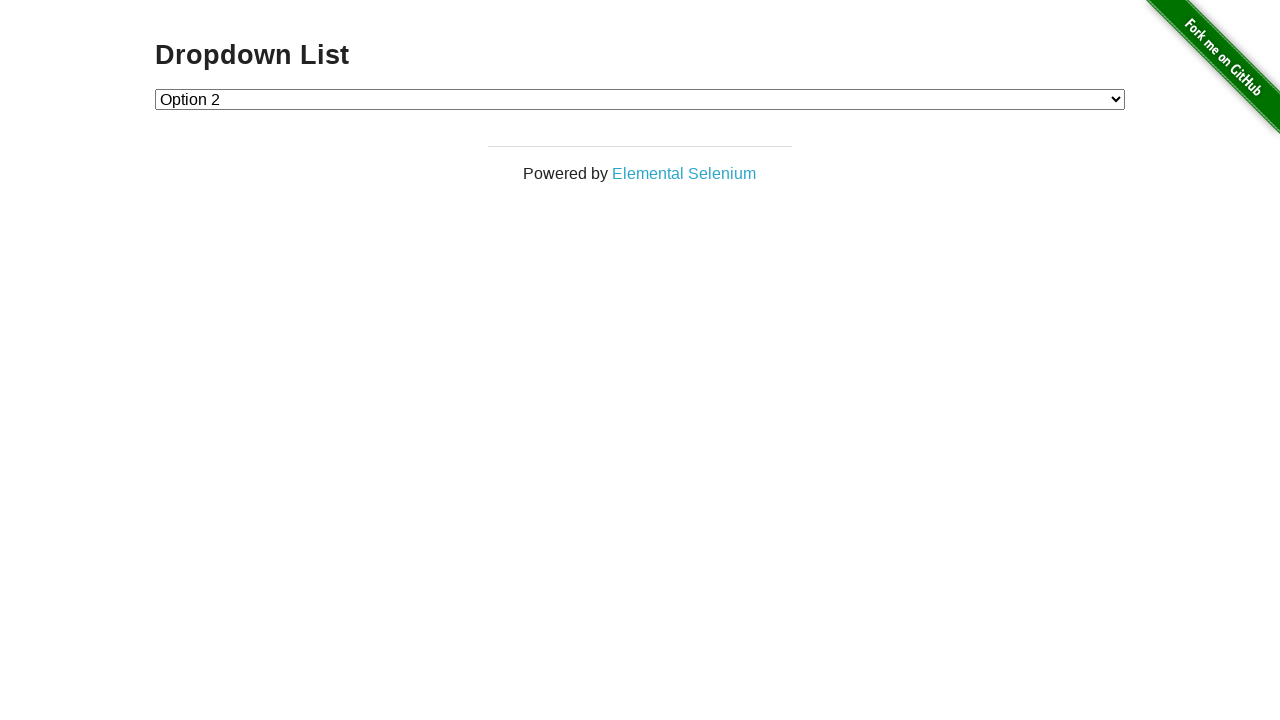

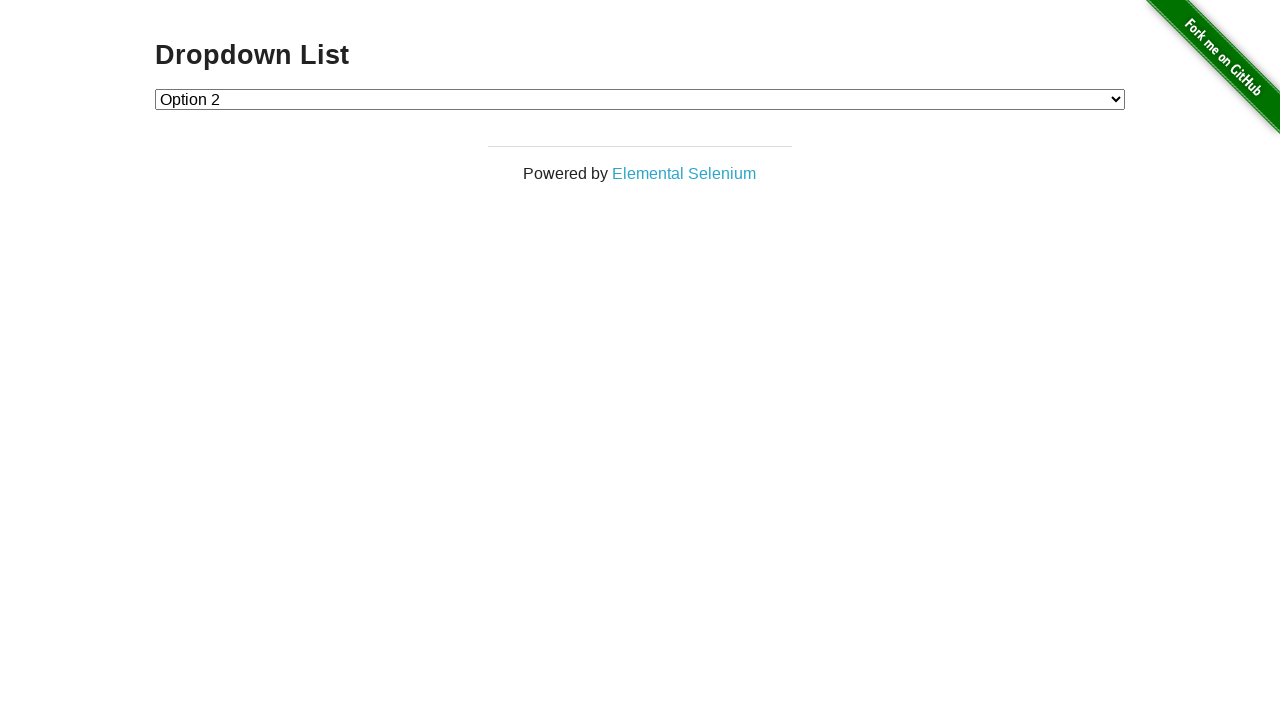